Tests checkbox interaction on a demo page by finding all checkboxes and clicking the one with value "Option-2"

Starting URL: http://syntaxprojects.com/basic-checkbox-demo.php

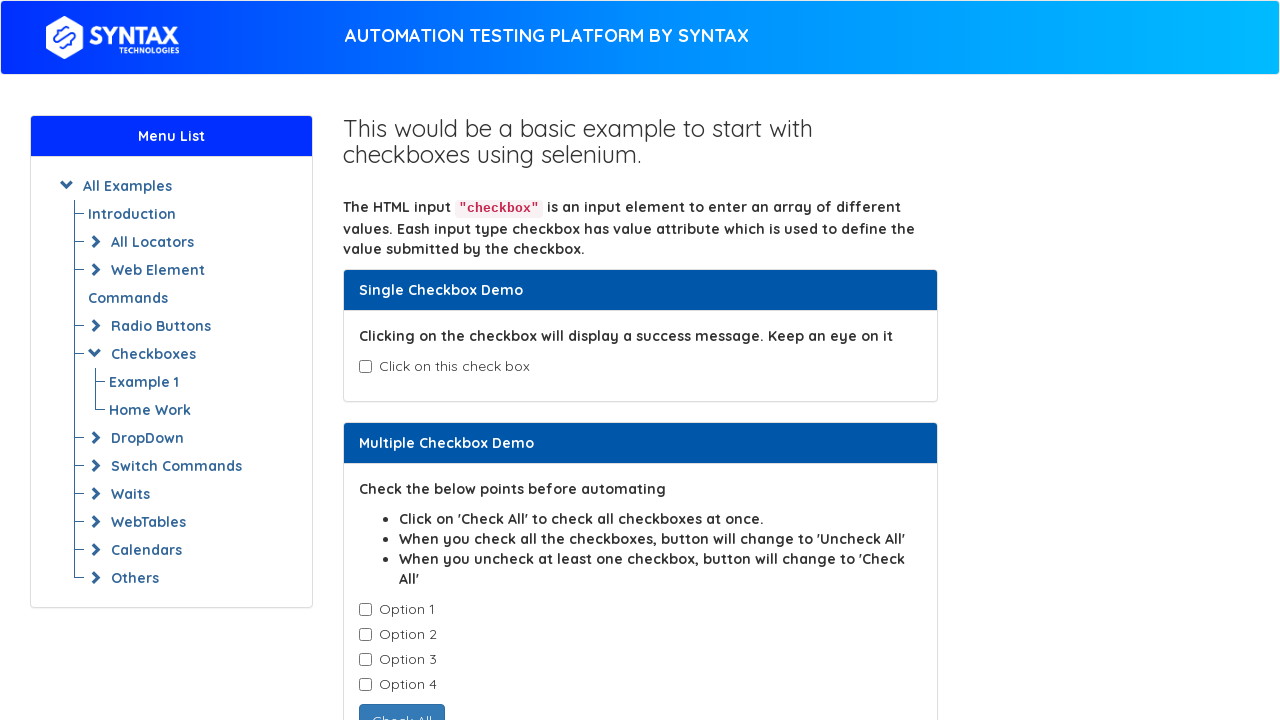

Waited for checkboxes with class cb1-element to be present
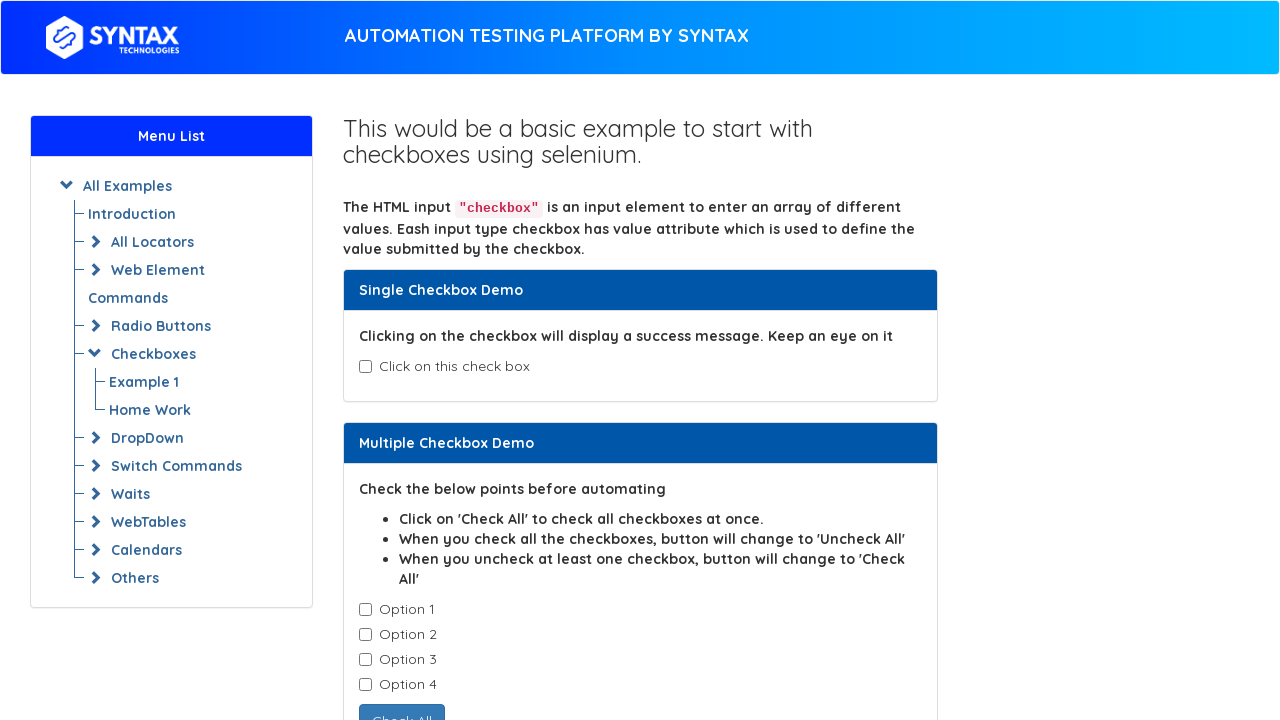

Retrieved all checkboxes with class cb1-element
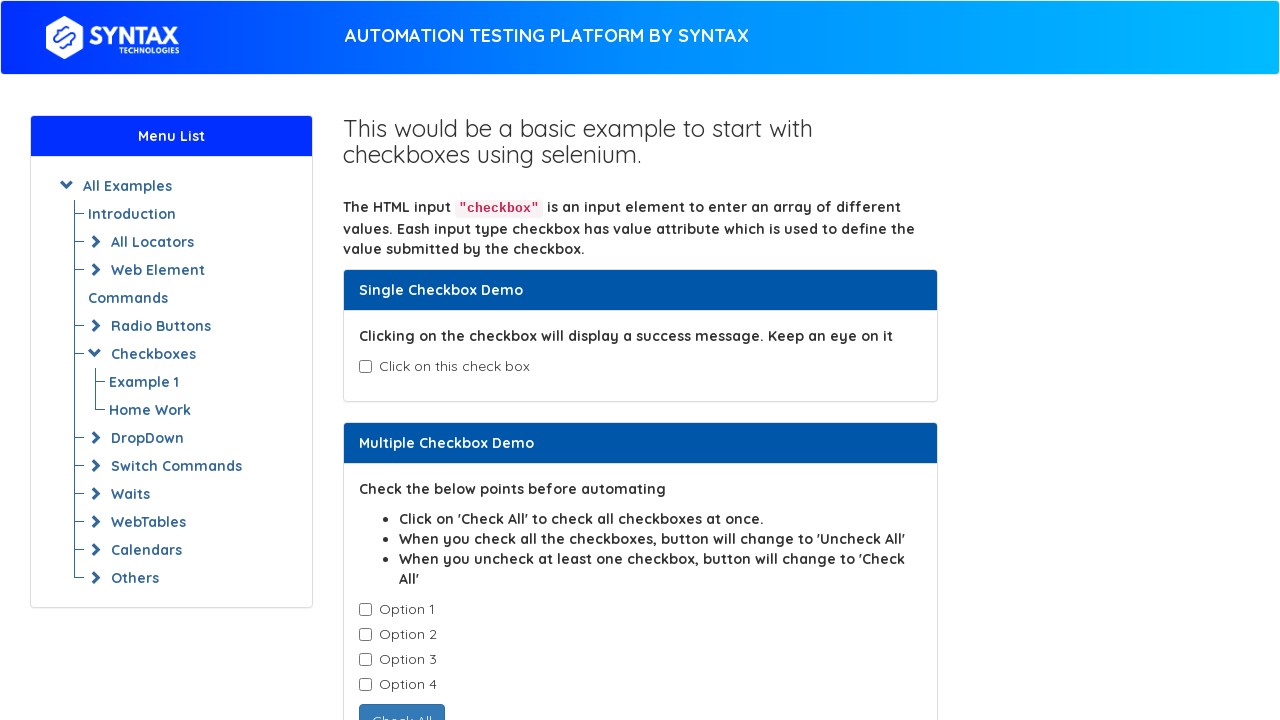

Retrieved checkbox value attribute: Option-1
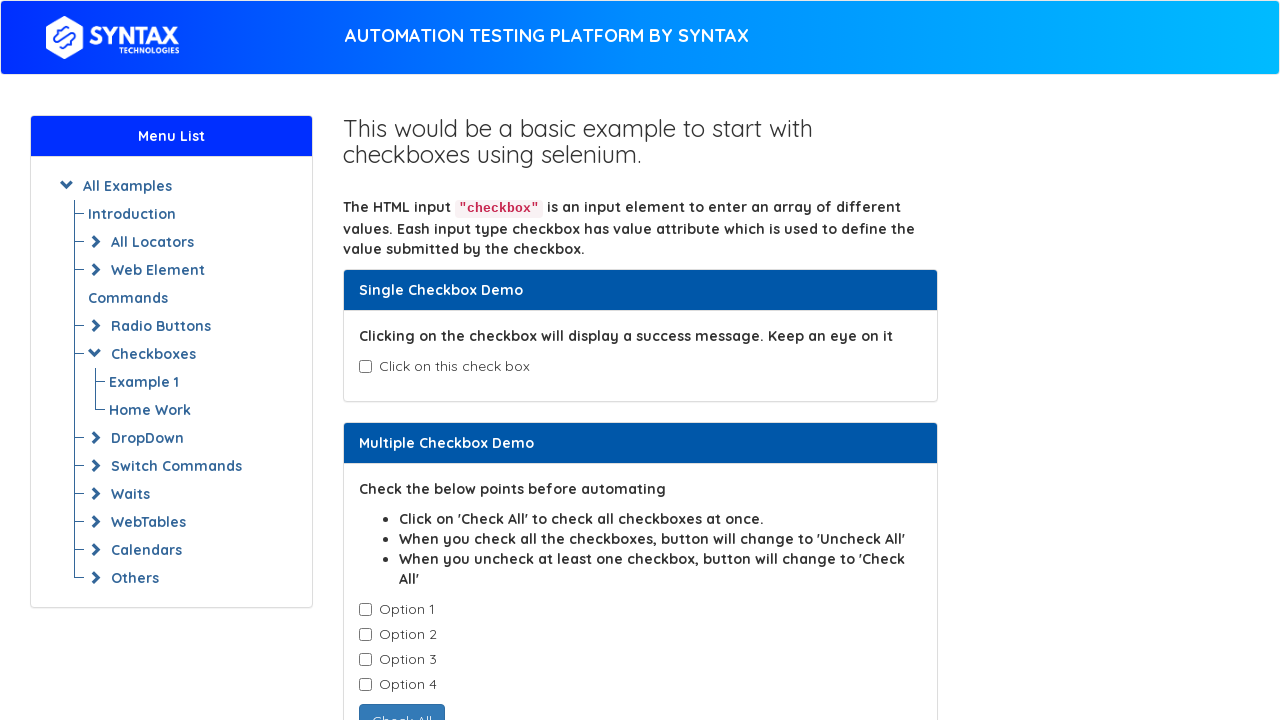

Retrieved checkbox value attribute: Option-2
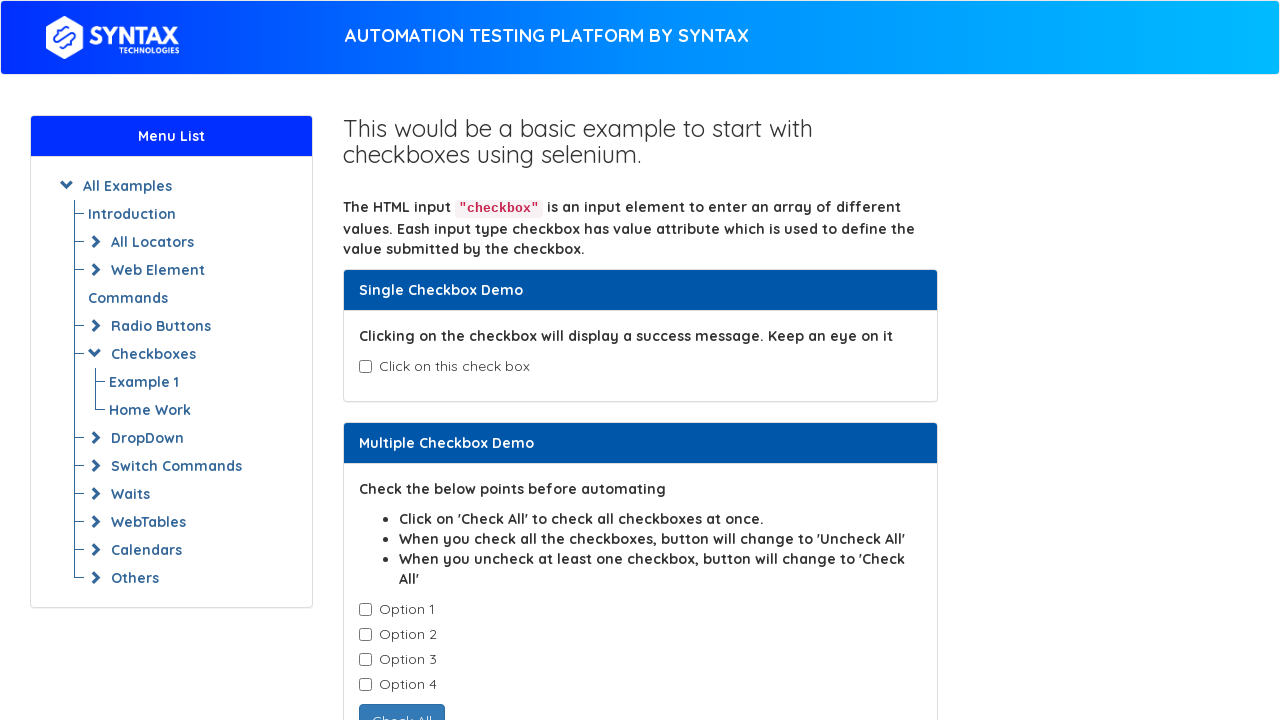

Clicked checkbox with value 'Option-2' at (365, 635) on input.cb1-element >> nth=1
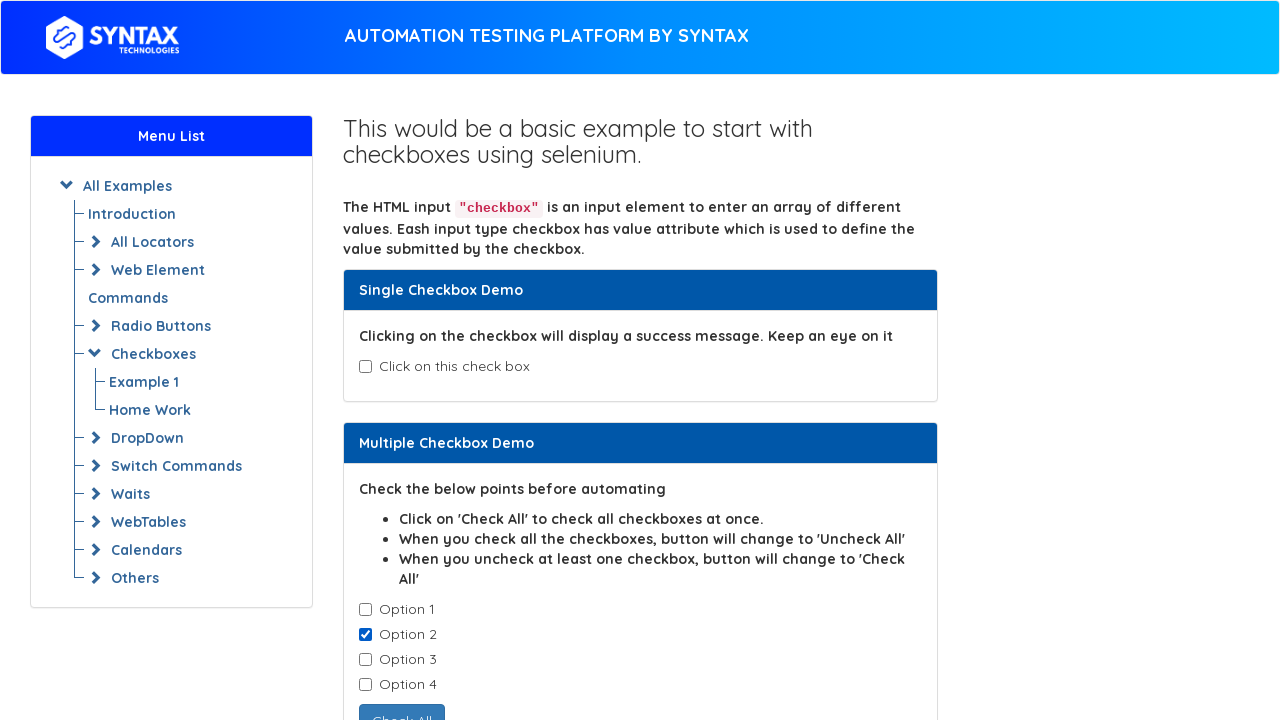

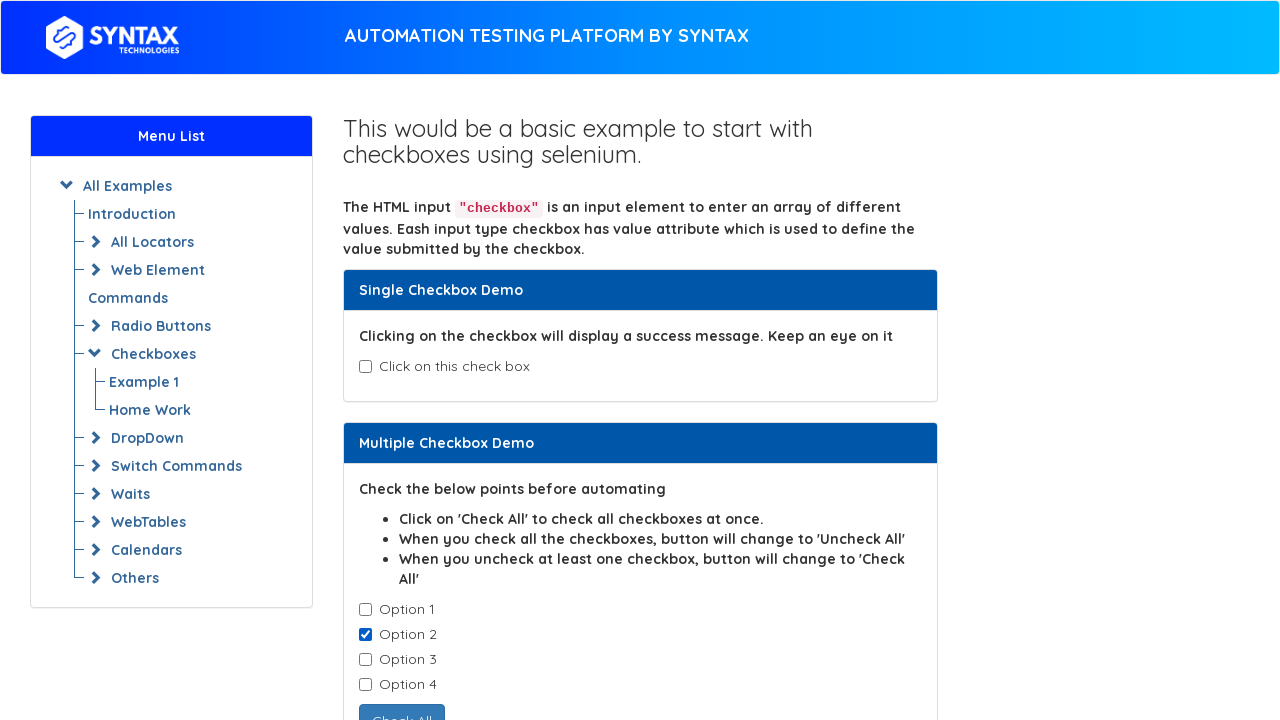